Navigates to the EduBioSkills website and maximizes the browser window

Starting URL: https://www.edubioskills.com/

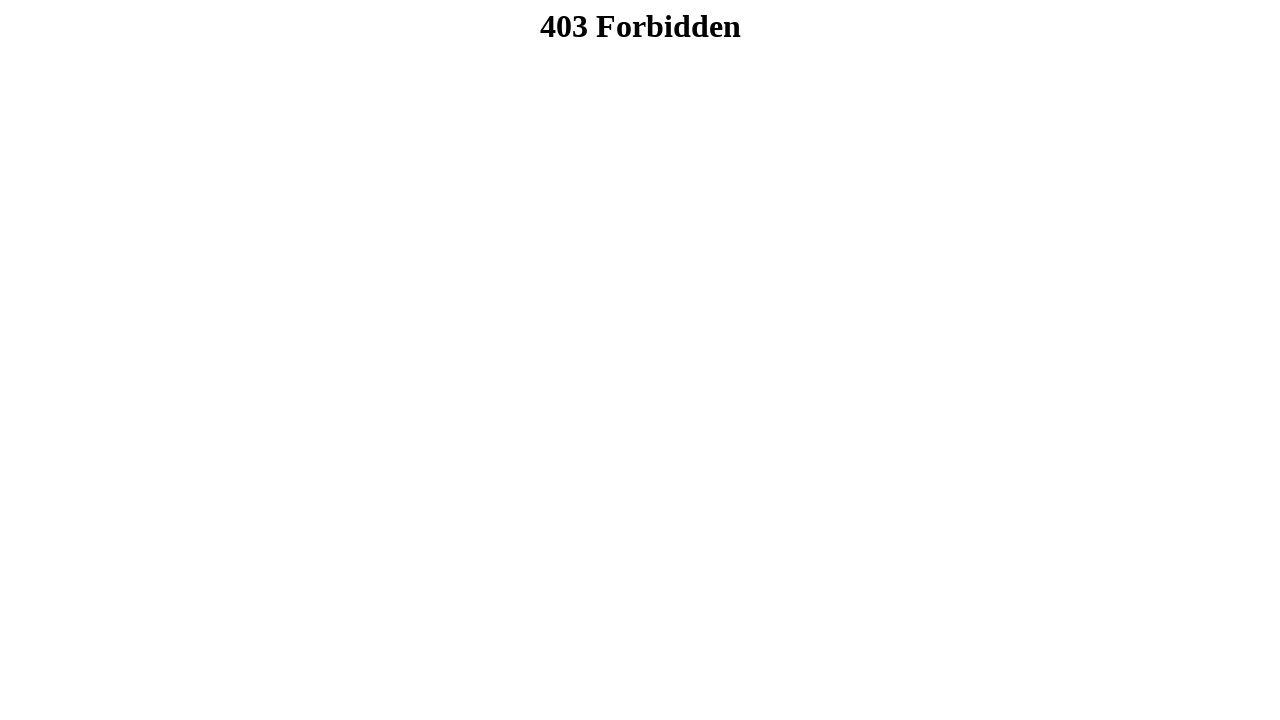

Set browser viewport to 1920x1080
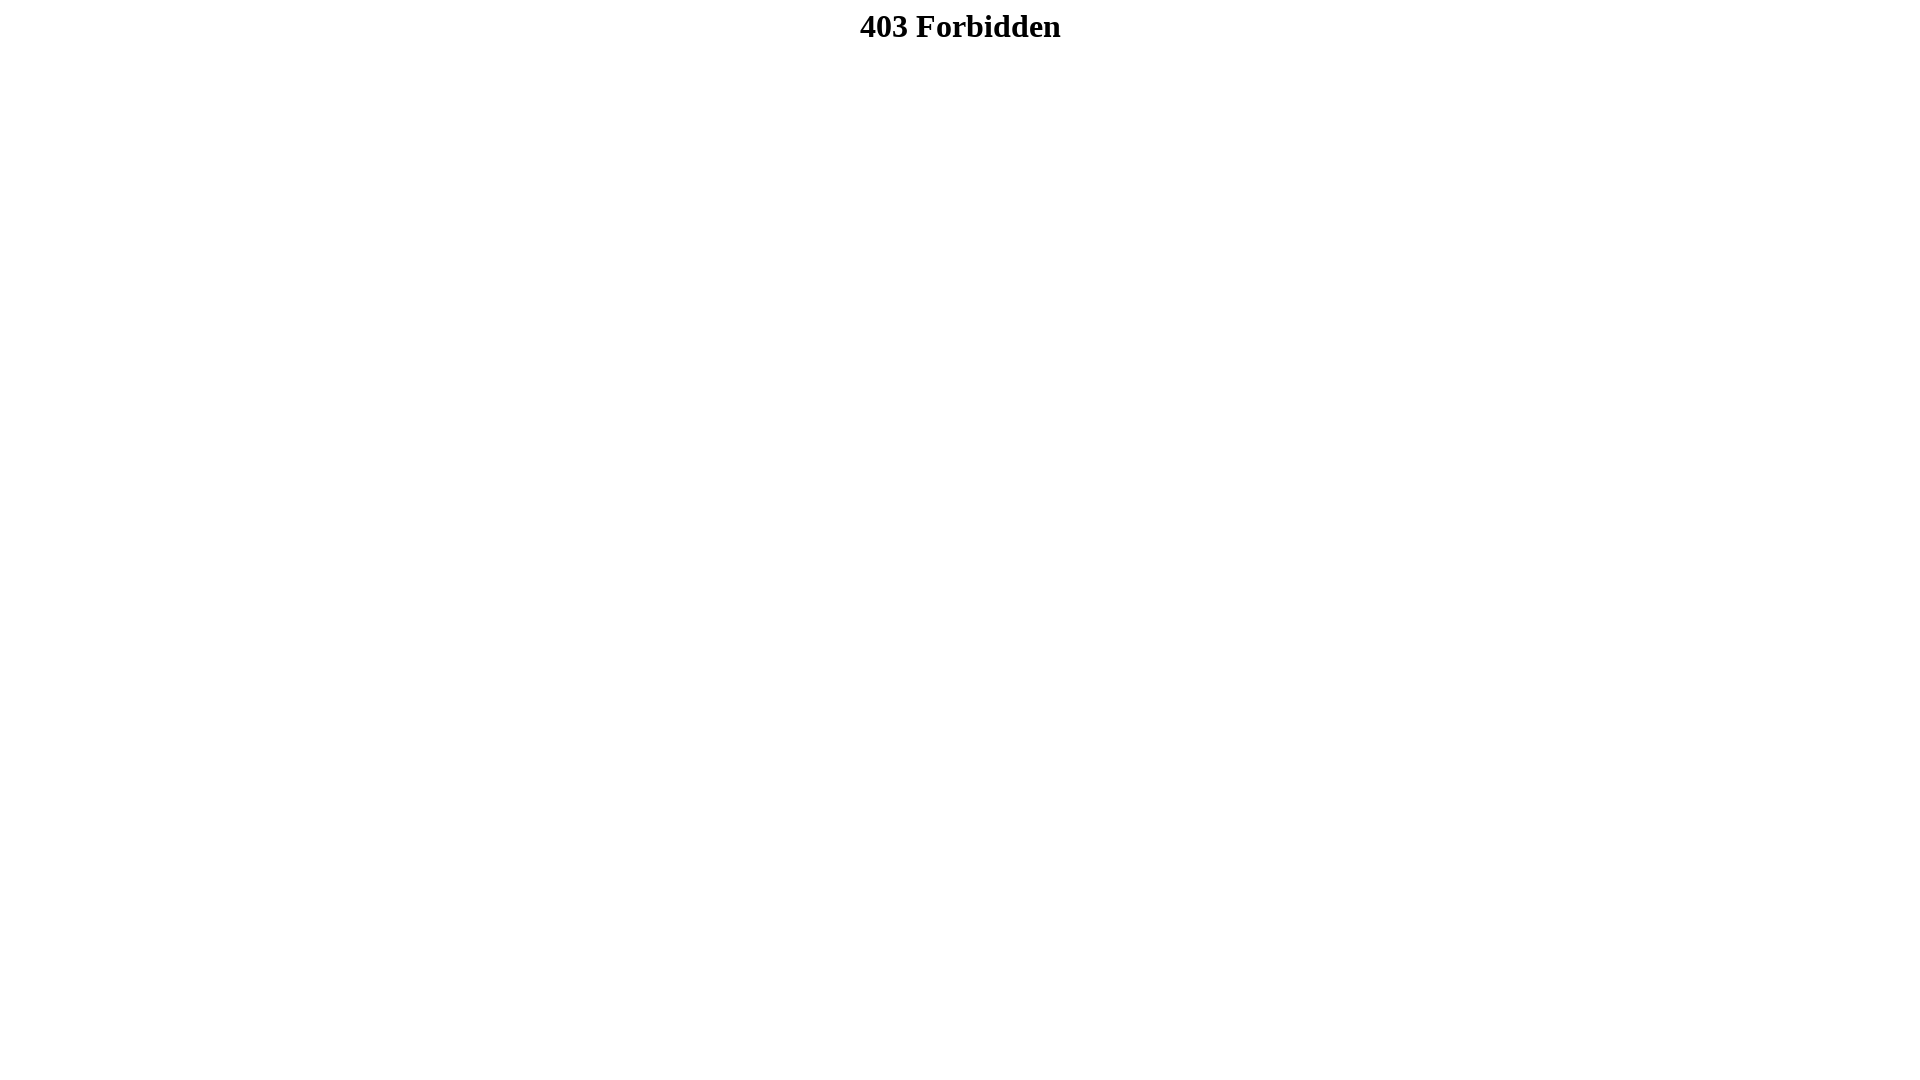

Waited for page DOM to fully load
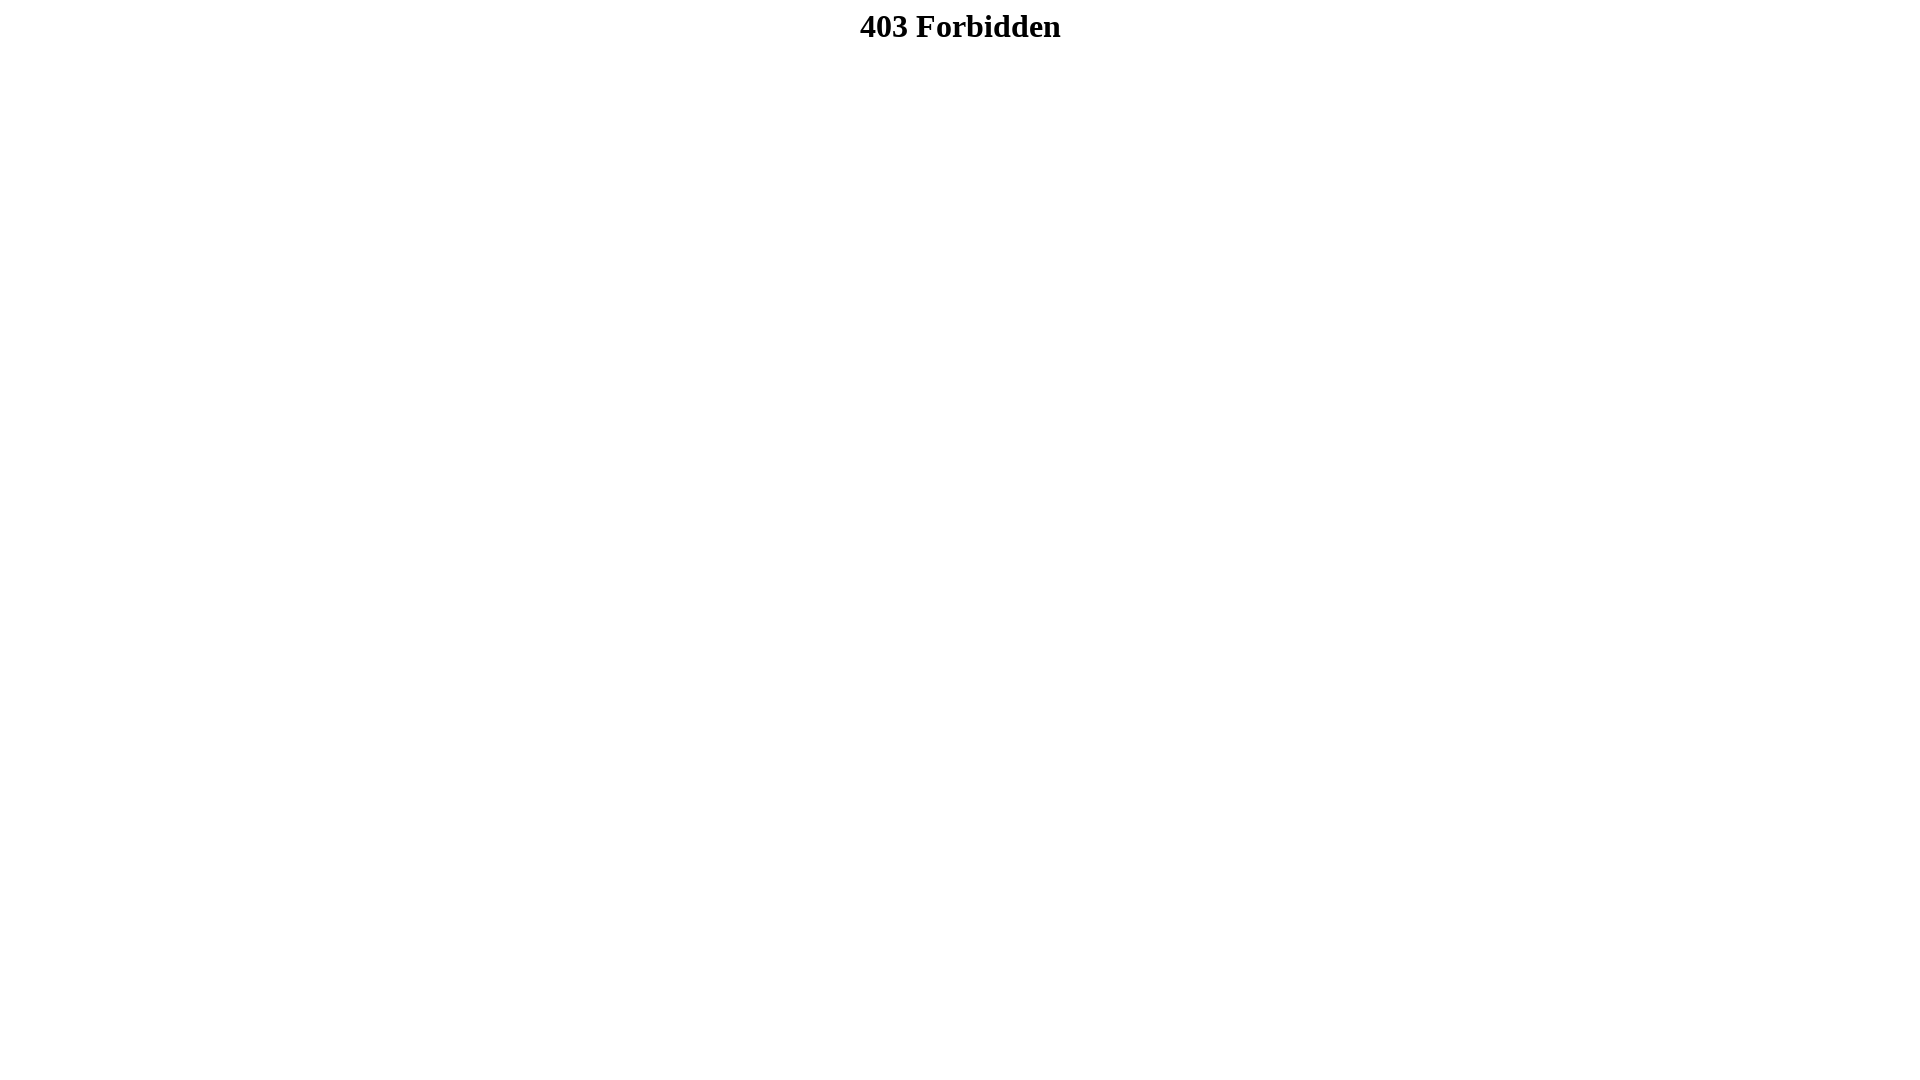

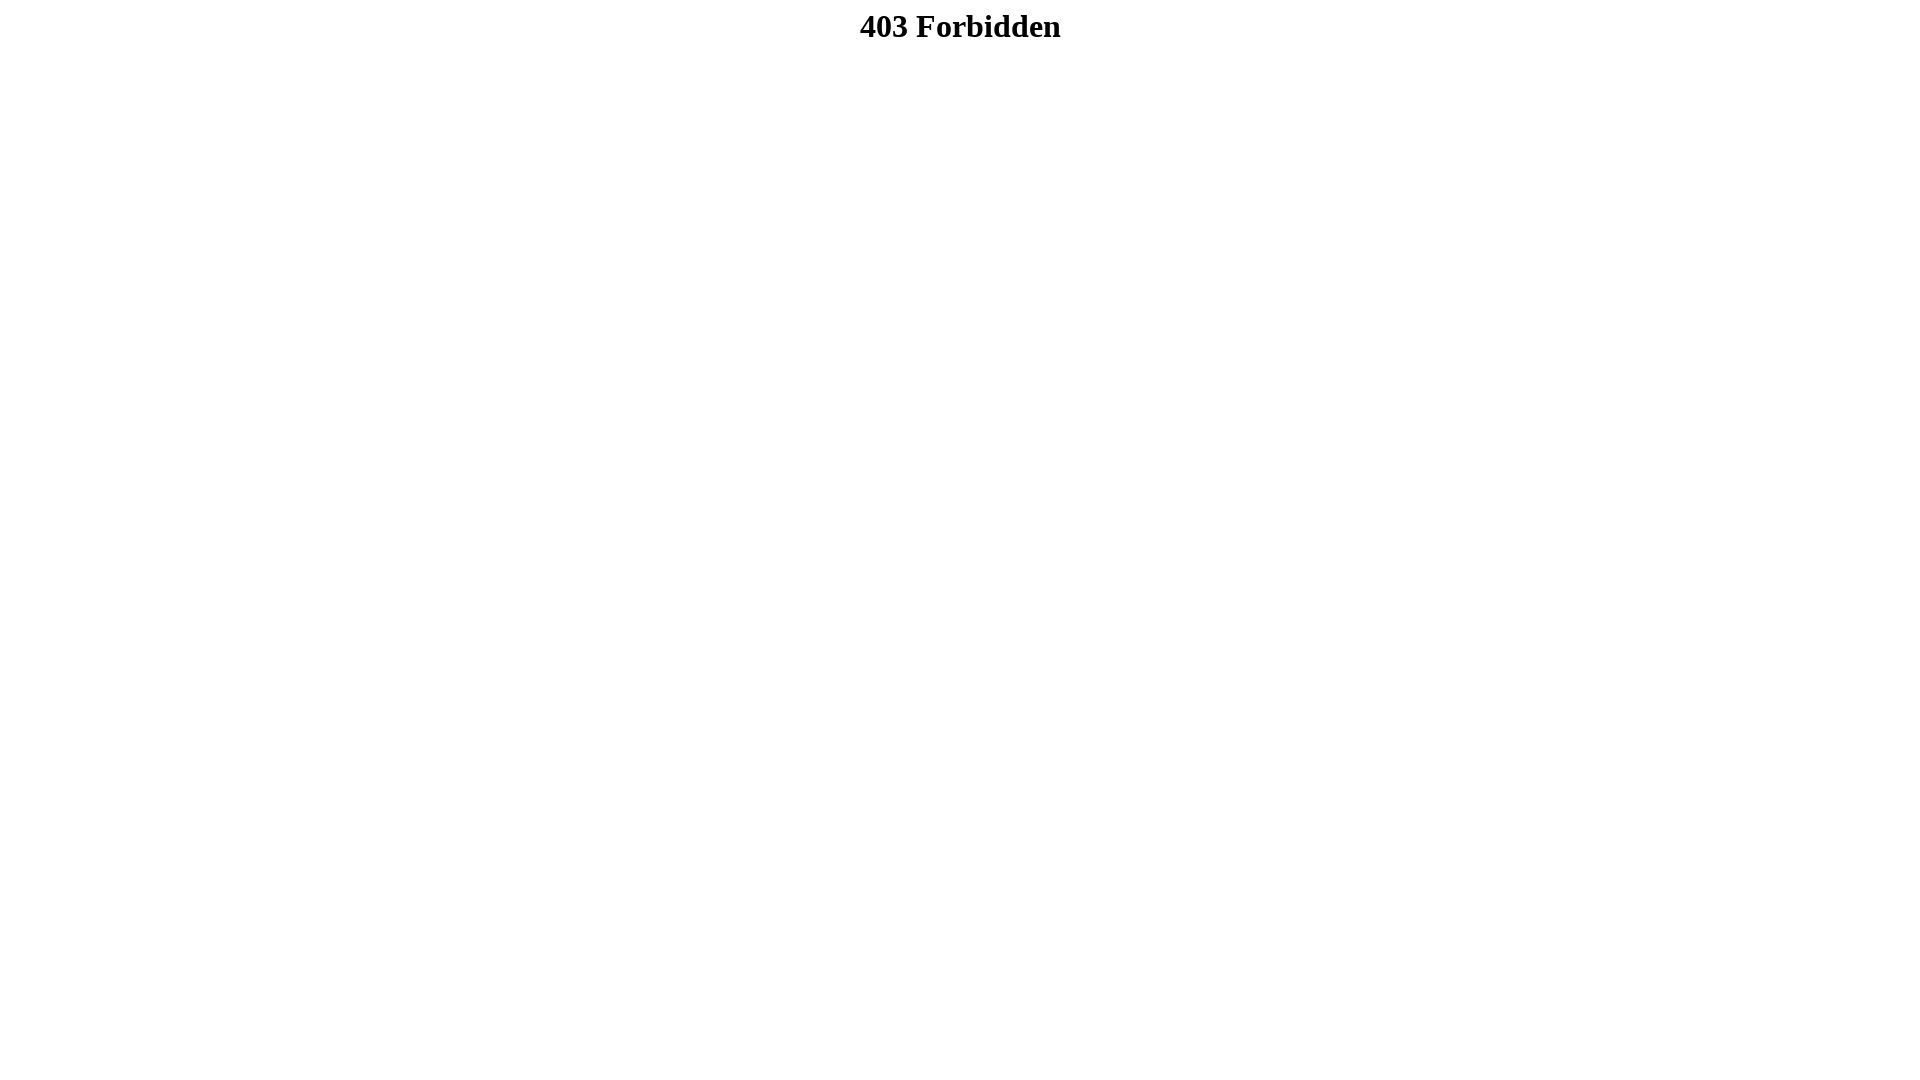